Tests that a locked out user sees an appropriate error message when attempting to login on SauceDemo

Starting URL: https://www.saucedemo.com

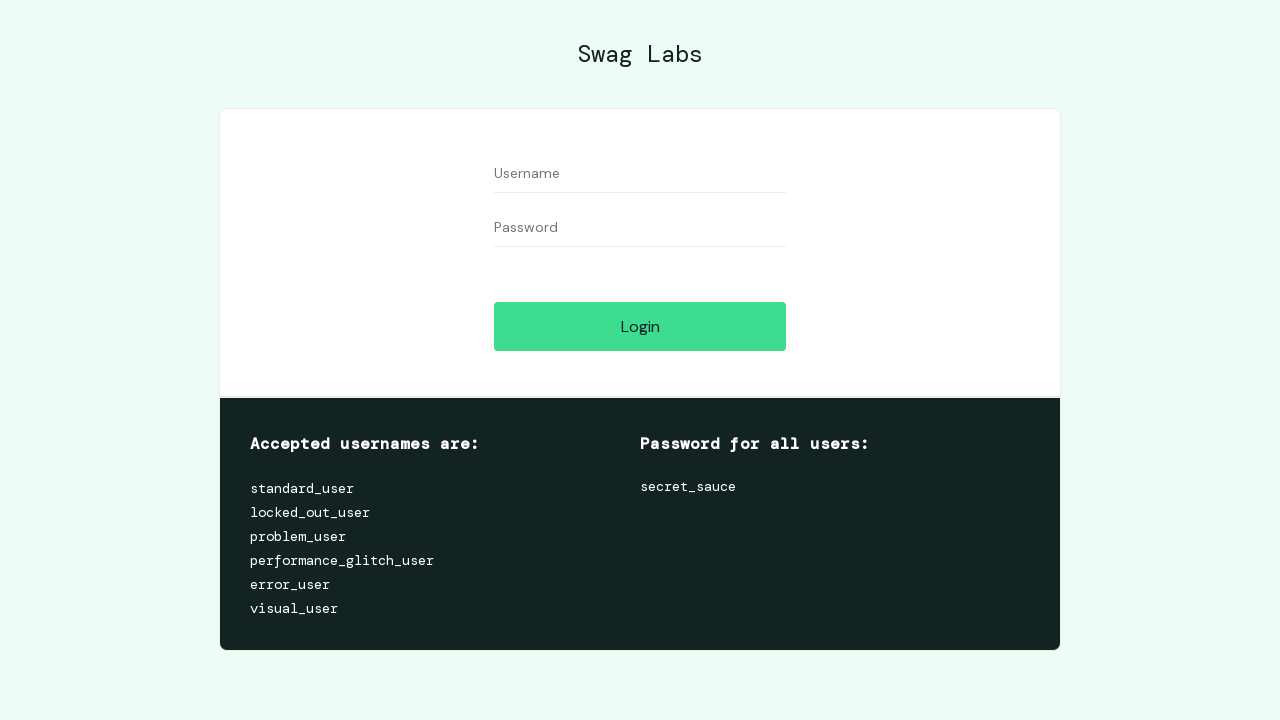

Filled username field with 'locked_out_user' on #user-name
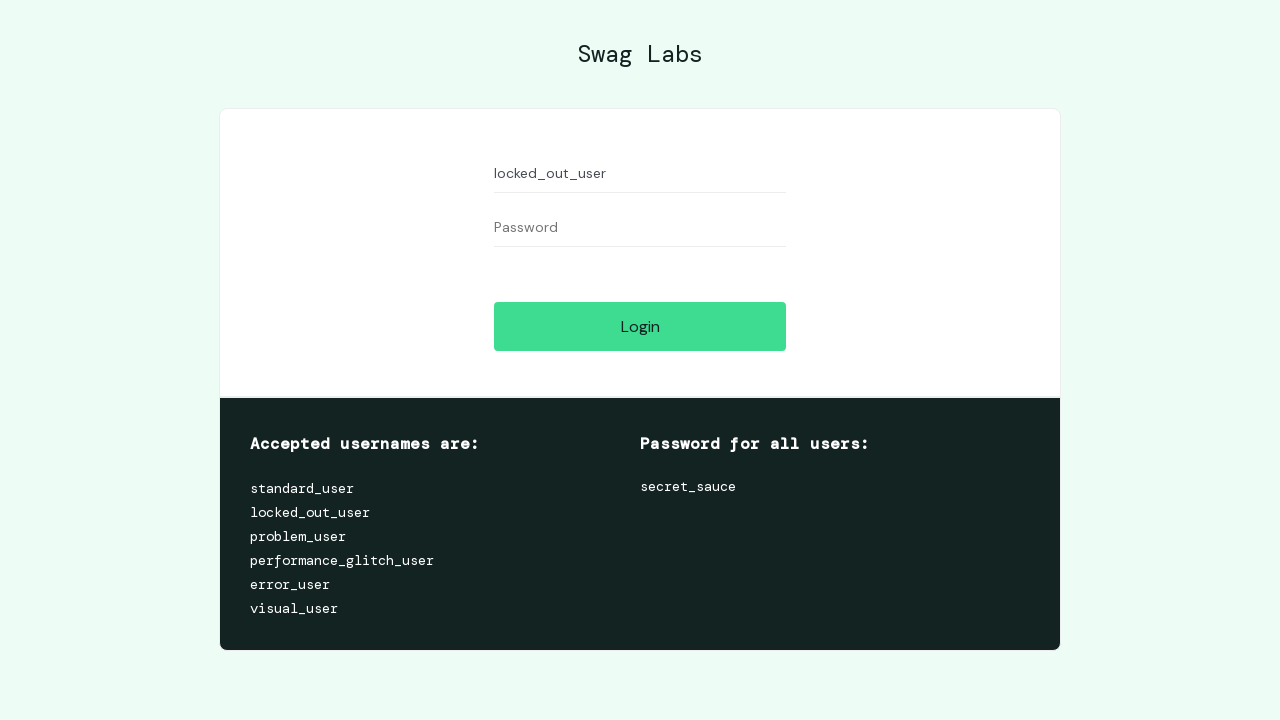

Filled password field with 'secret_sauce' on #password
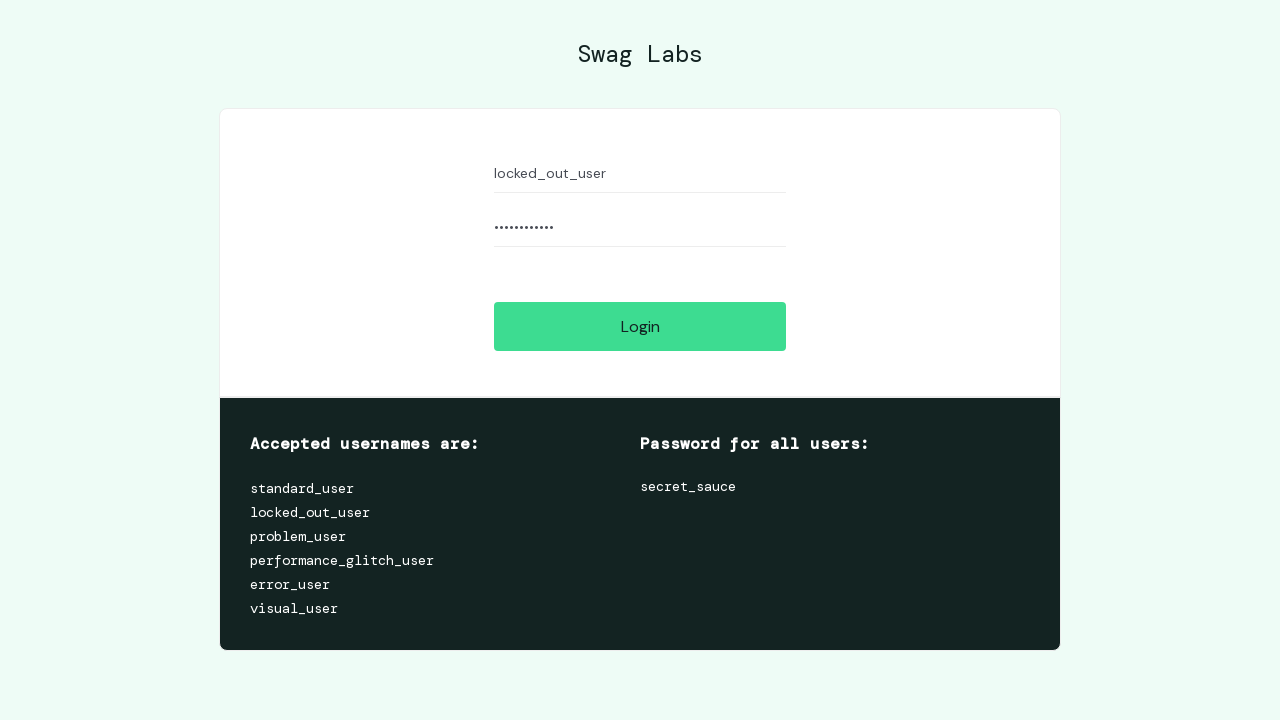

Clicked login button at (640, 326) on #login-button
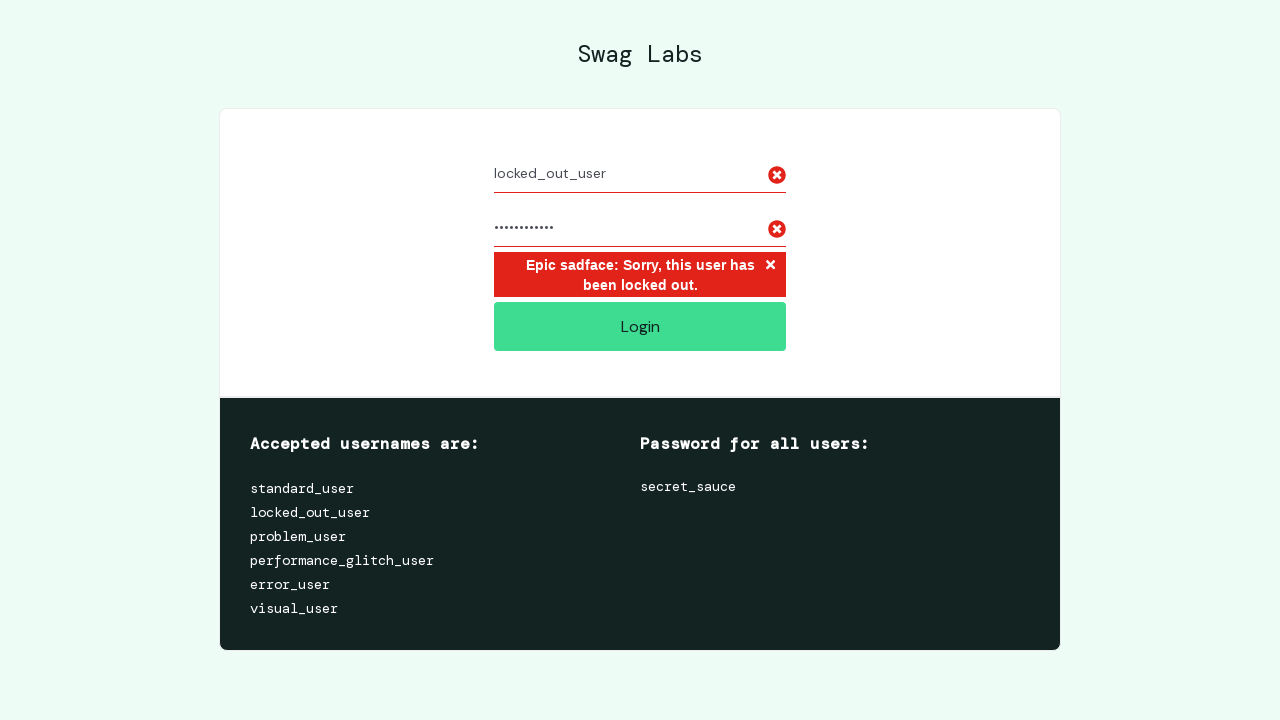

Located error message element
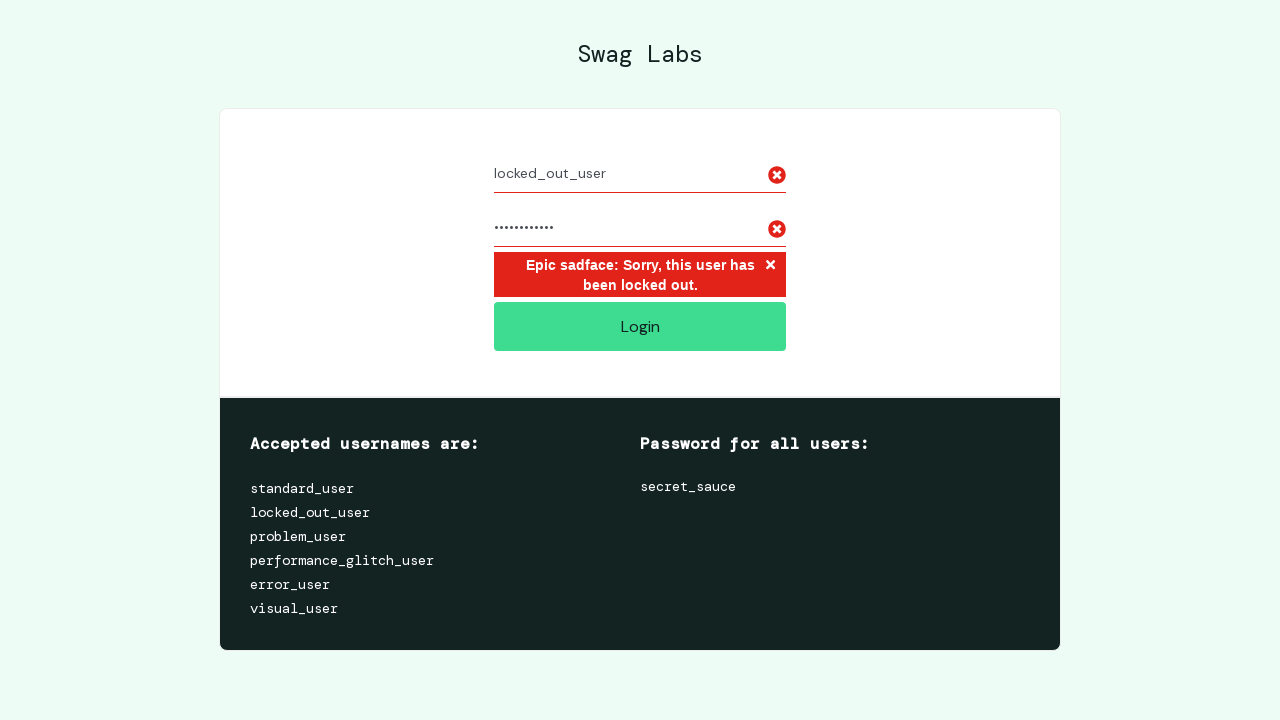

Error message is visible - locked out user cannot login
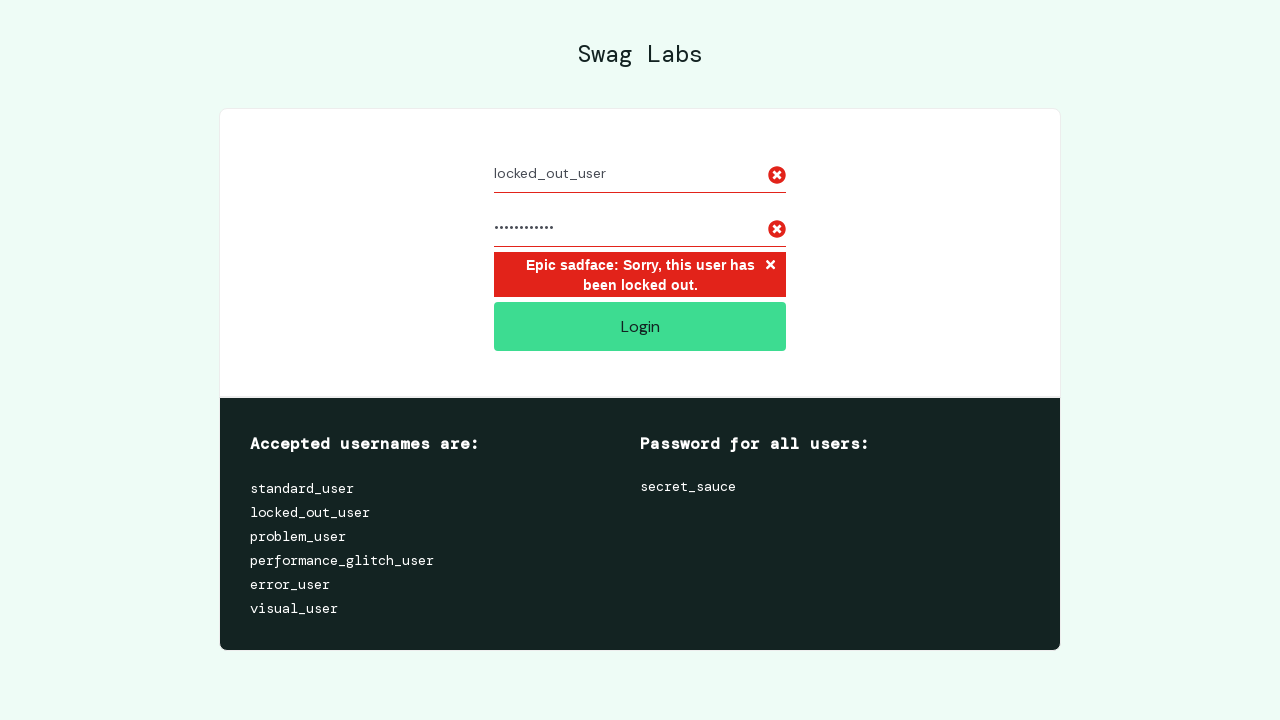

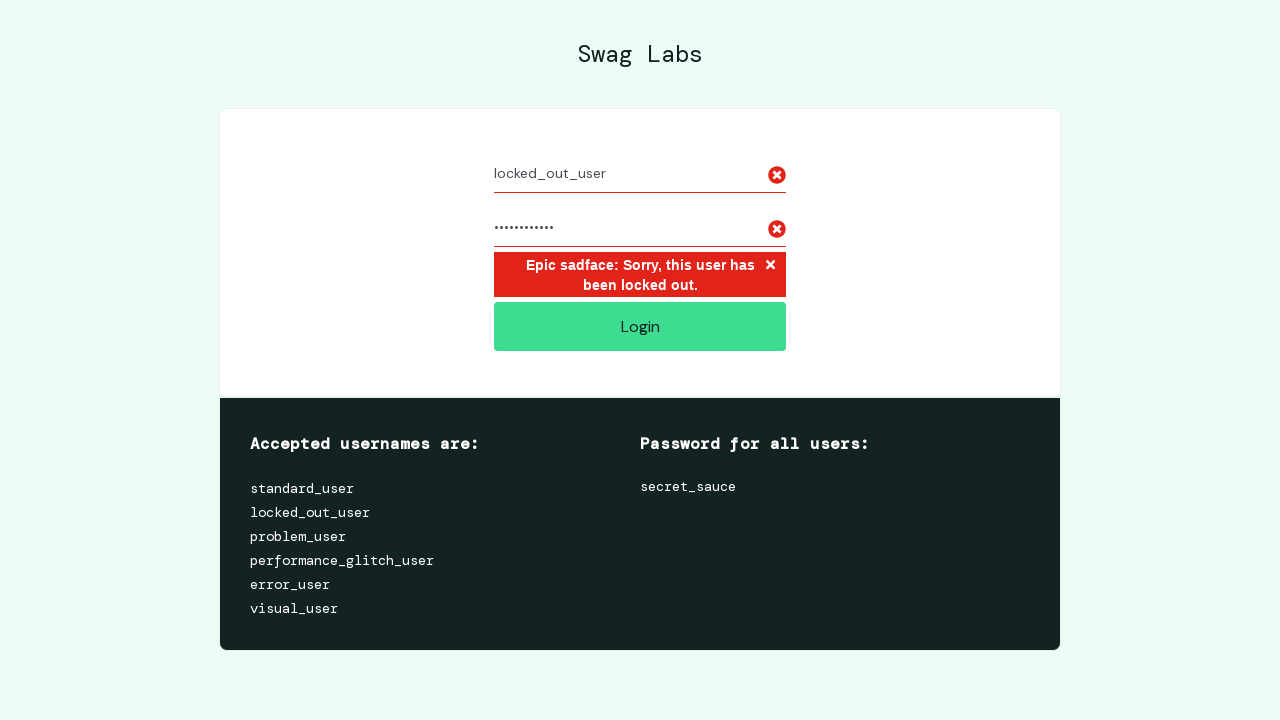